Navigates to the T-Rex runner game website, waits for the game canvas to load, clicks on it to focus, and starts the game by pressing SPACE. Then performs a few jump actions to interact with the game.

Starting URL: https://trex-runner.com/

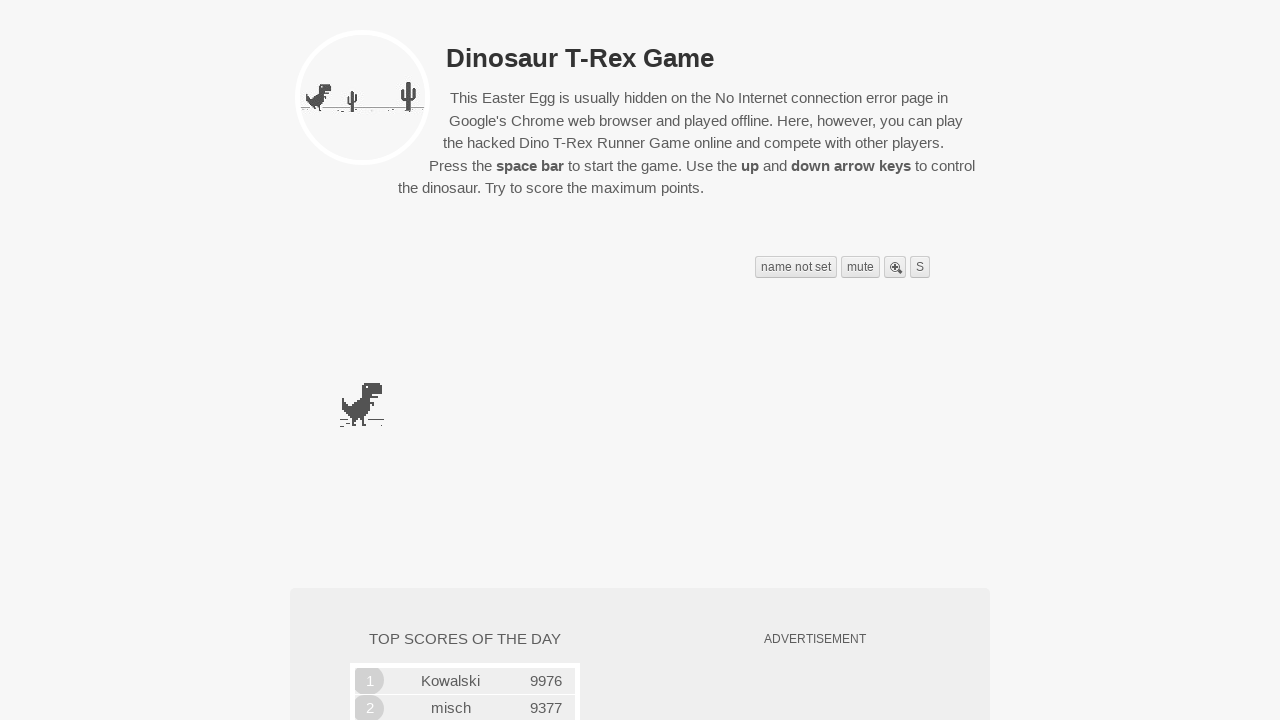

Game canvas loaded and detected
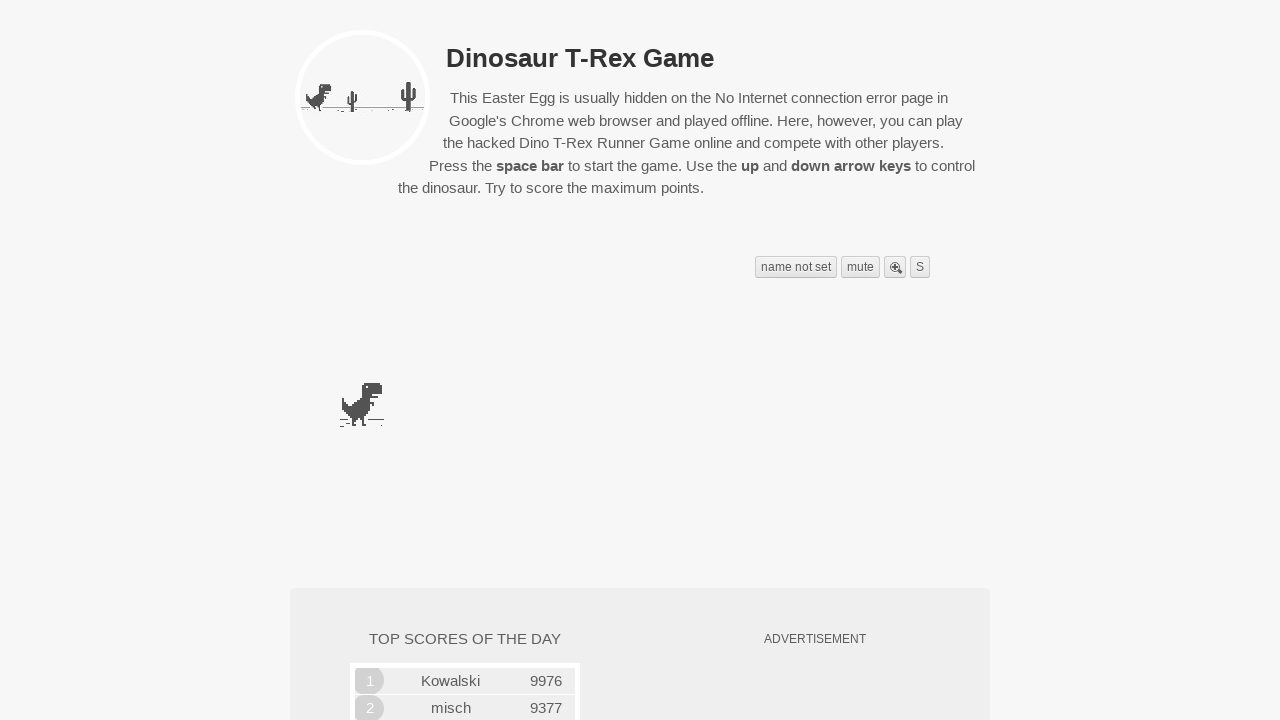

Clicked on game canvas to focus it at (362, 361) on .runner-container .runner-canvas
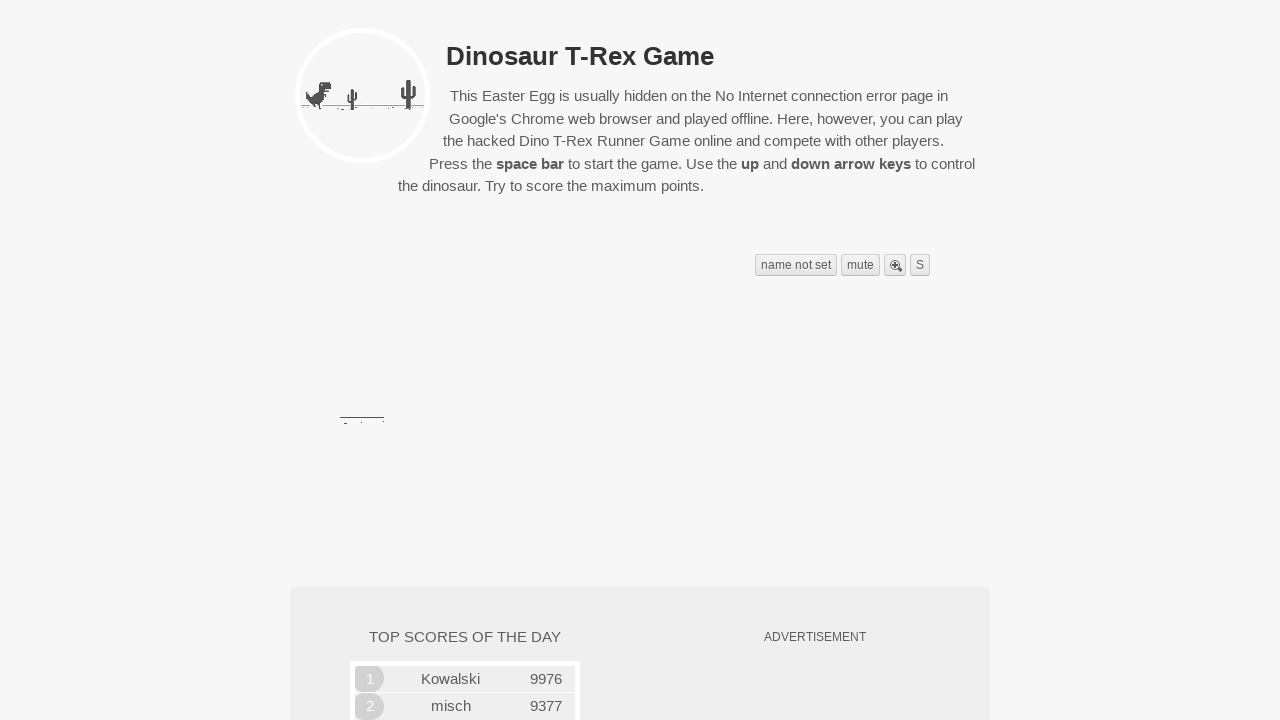

Waited 2 seconds for game initialization
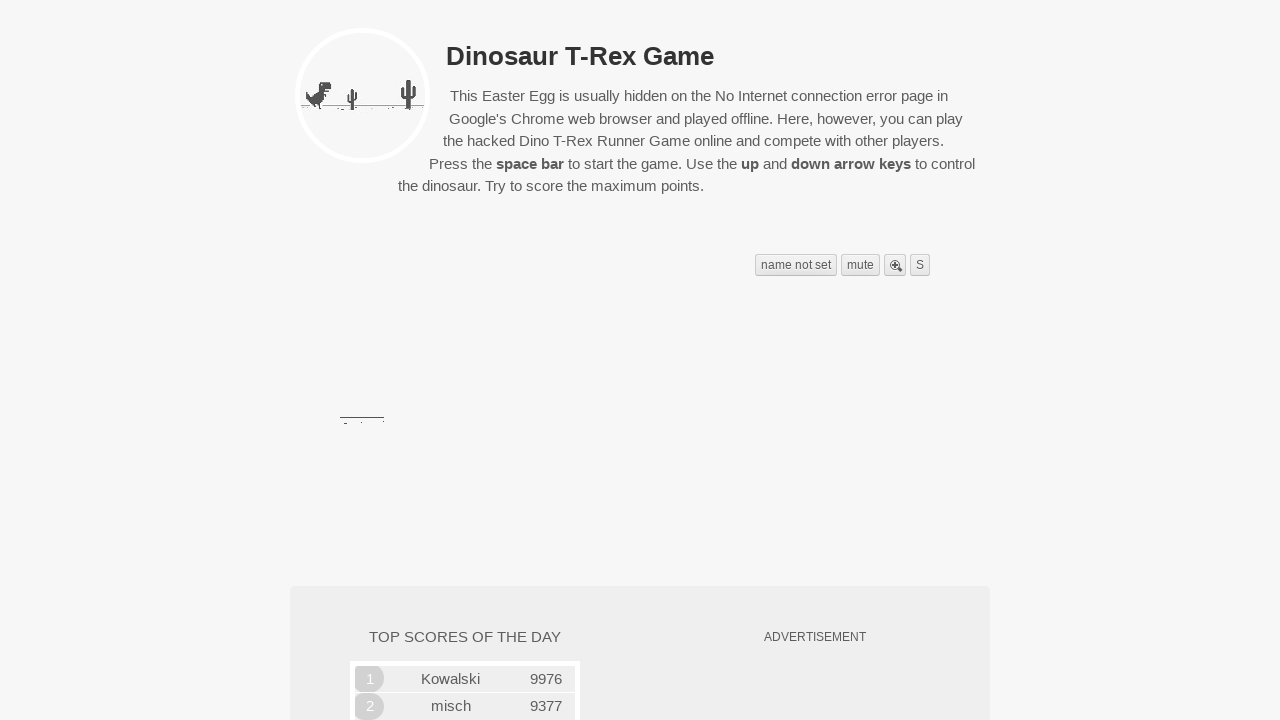

Pressed SPACE to start the game
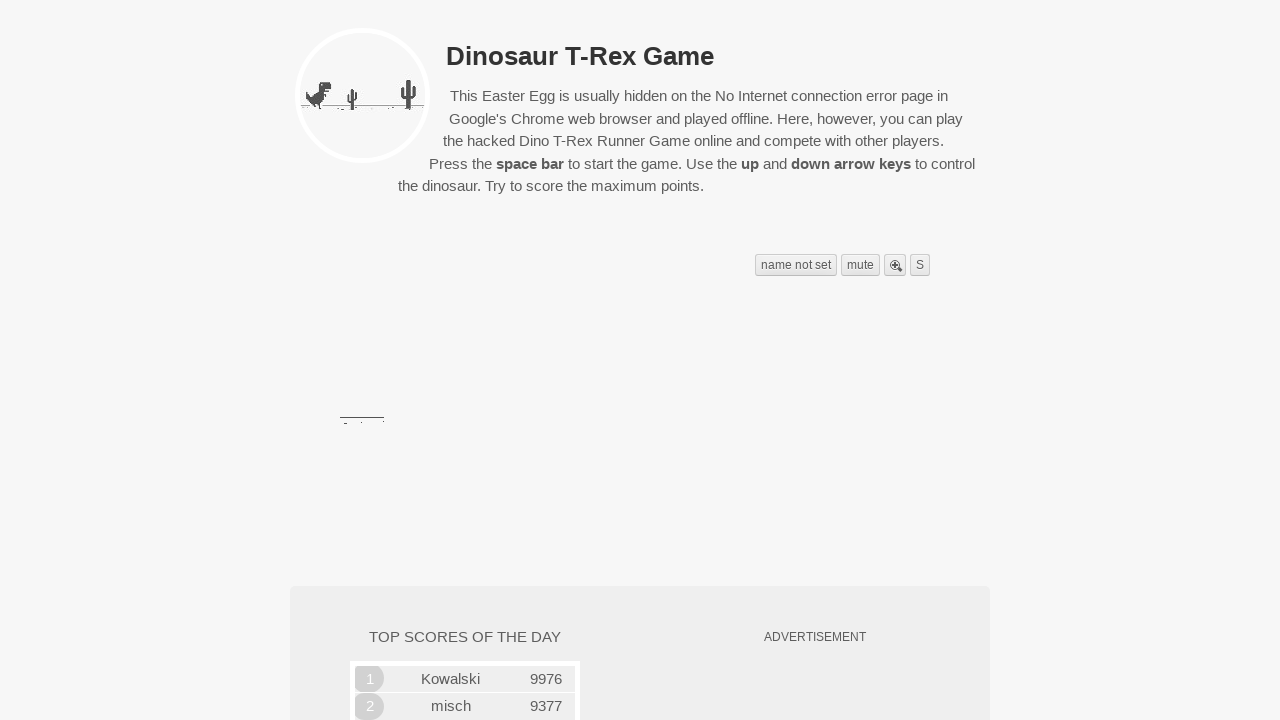

Waited 2 seconds for game to start
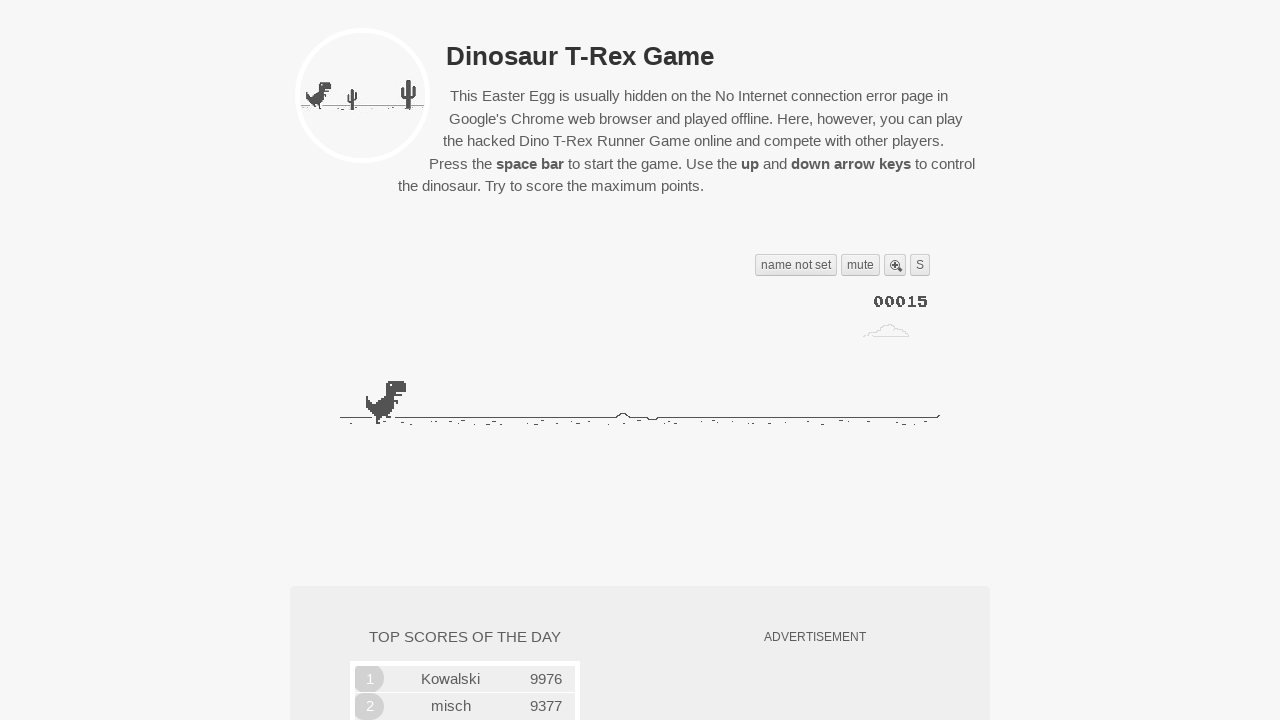

Performed first jump action
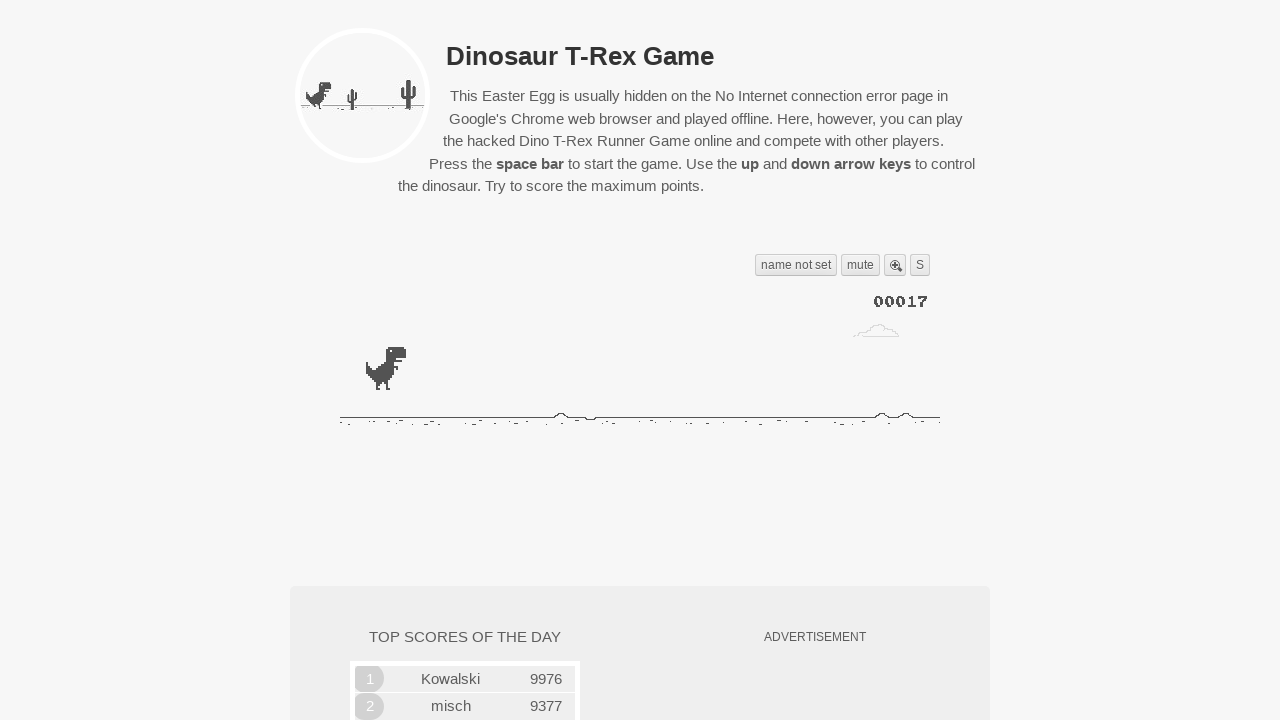

Waited 500ms after first jump
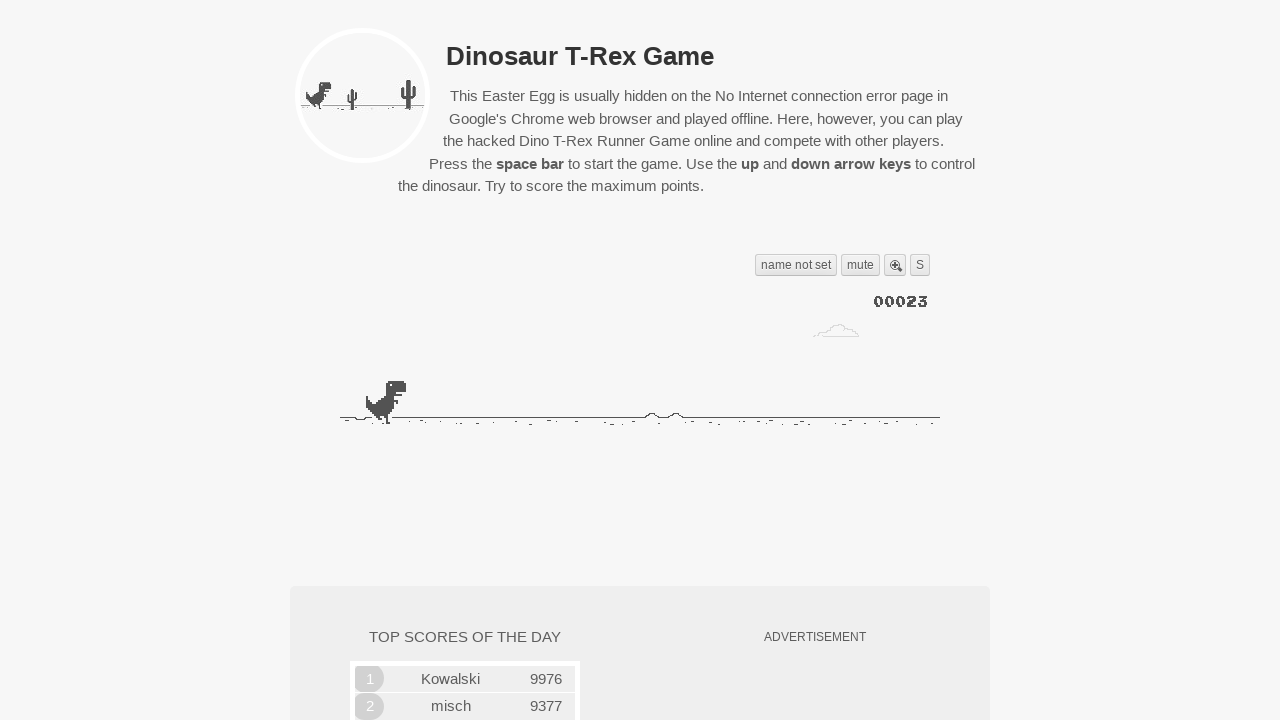

Performed second jump action
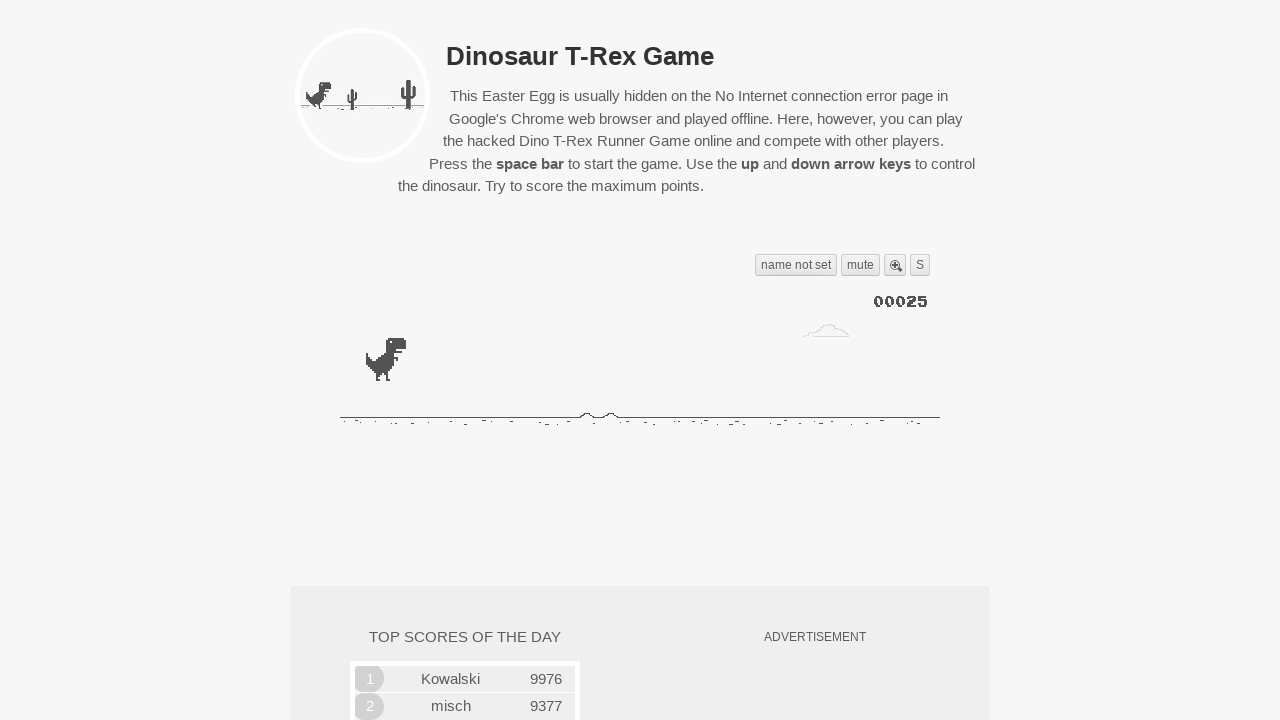

Waited 500ms after second jump
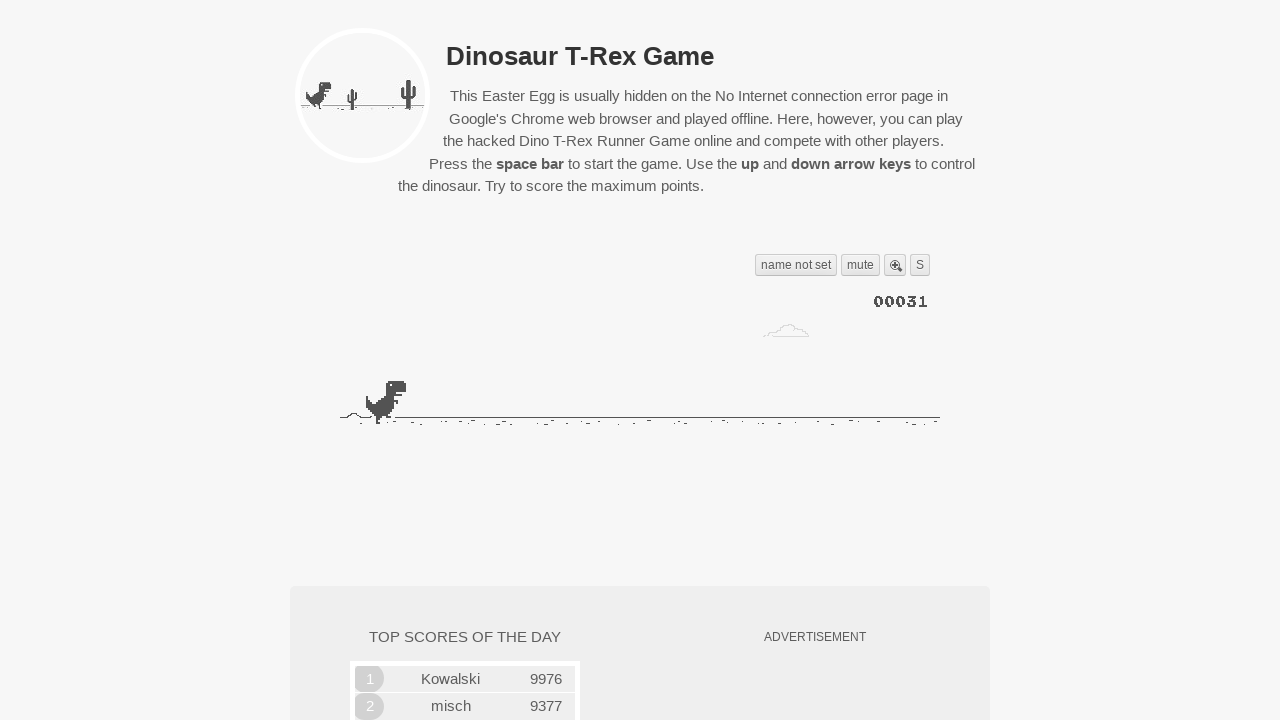

Verified game canvas is still present - game is running
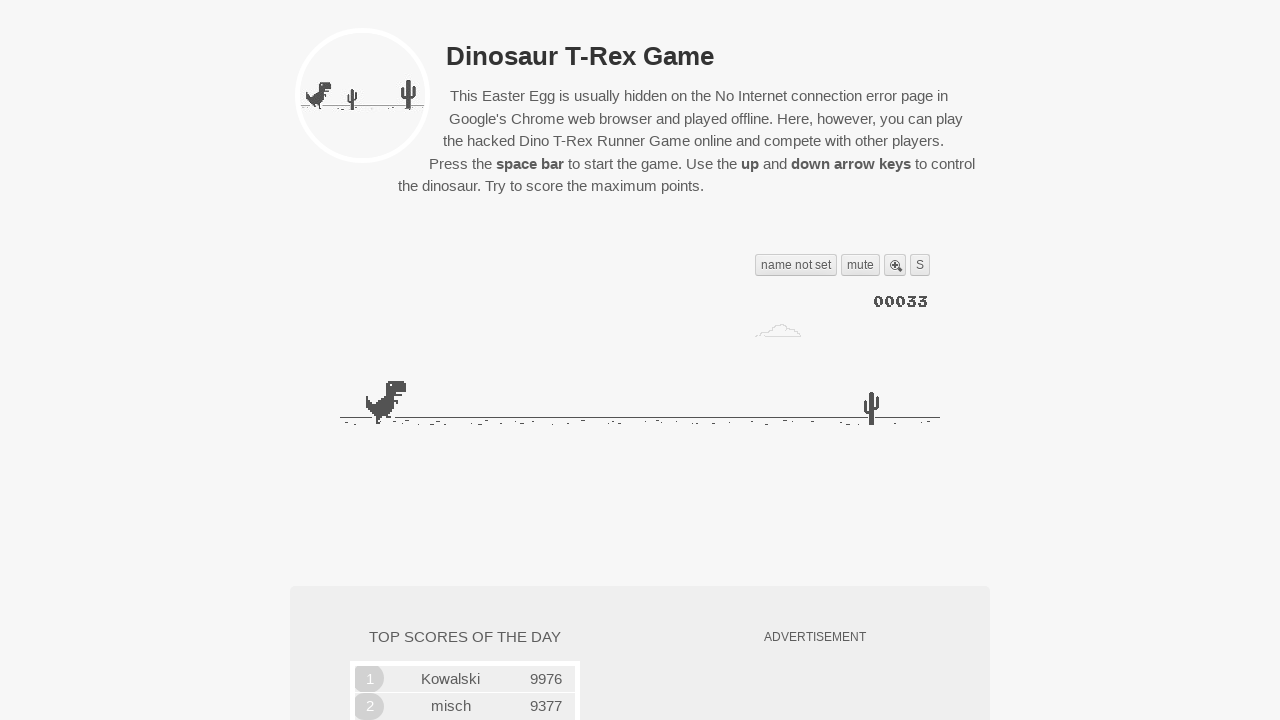

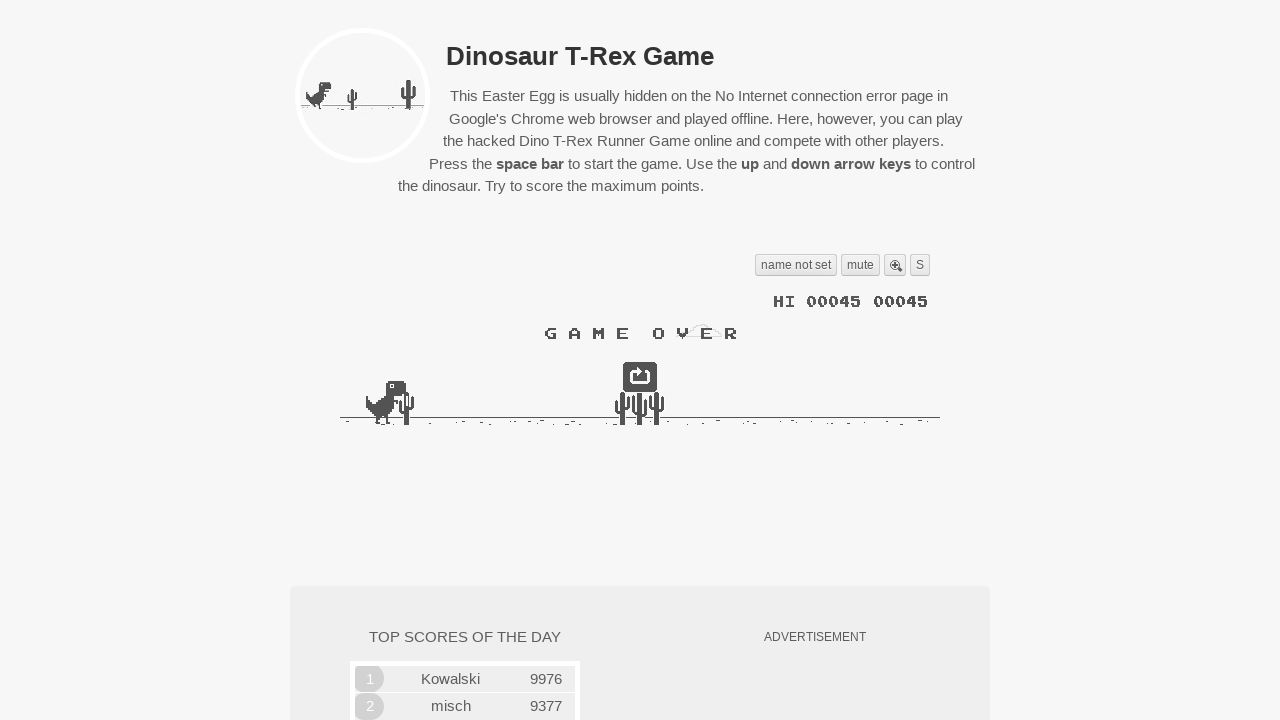